Tests a grocery shopping workflow by searching for a vegetable (Carrot), adding it to cart with increased quantity, proceeding to checkout, applying a promo code, and placing an order with country selection.

Starting URL: https://rahulshettyacademy.com/seleniumPractise/#/

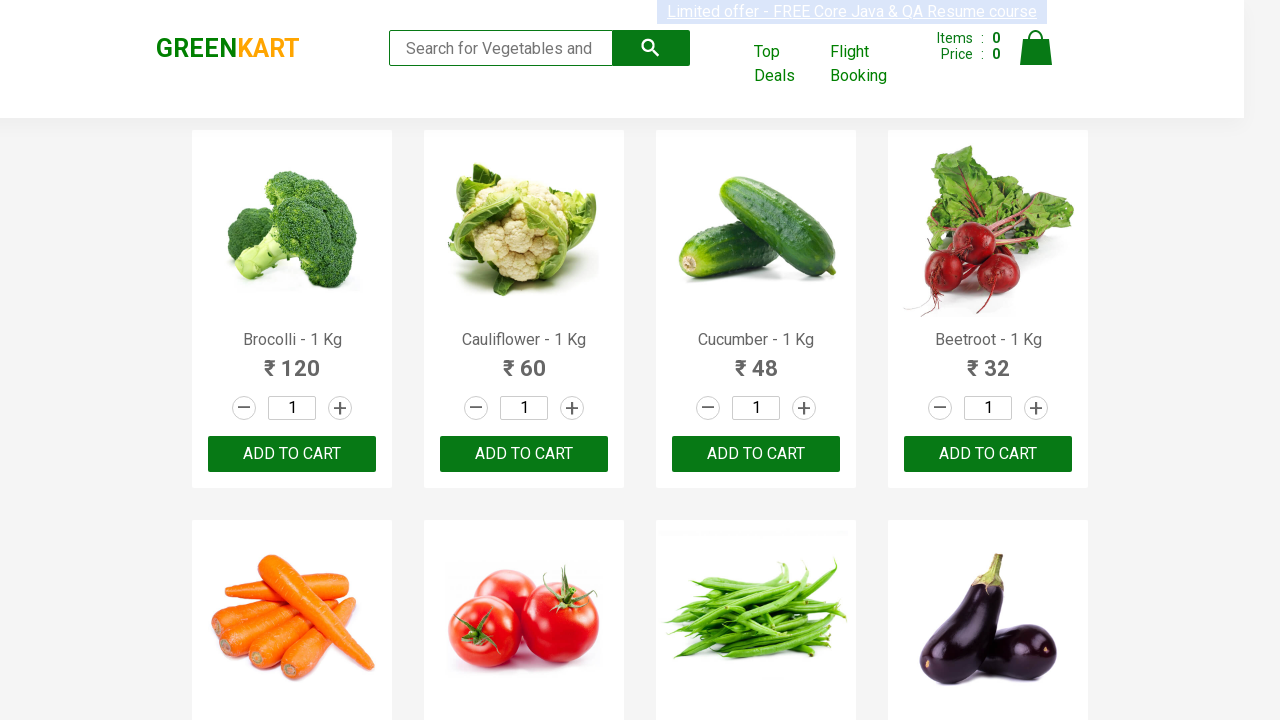

Waited for products to load on grocery shopping page
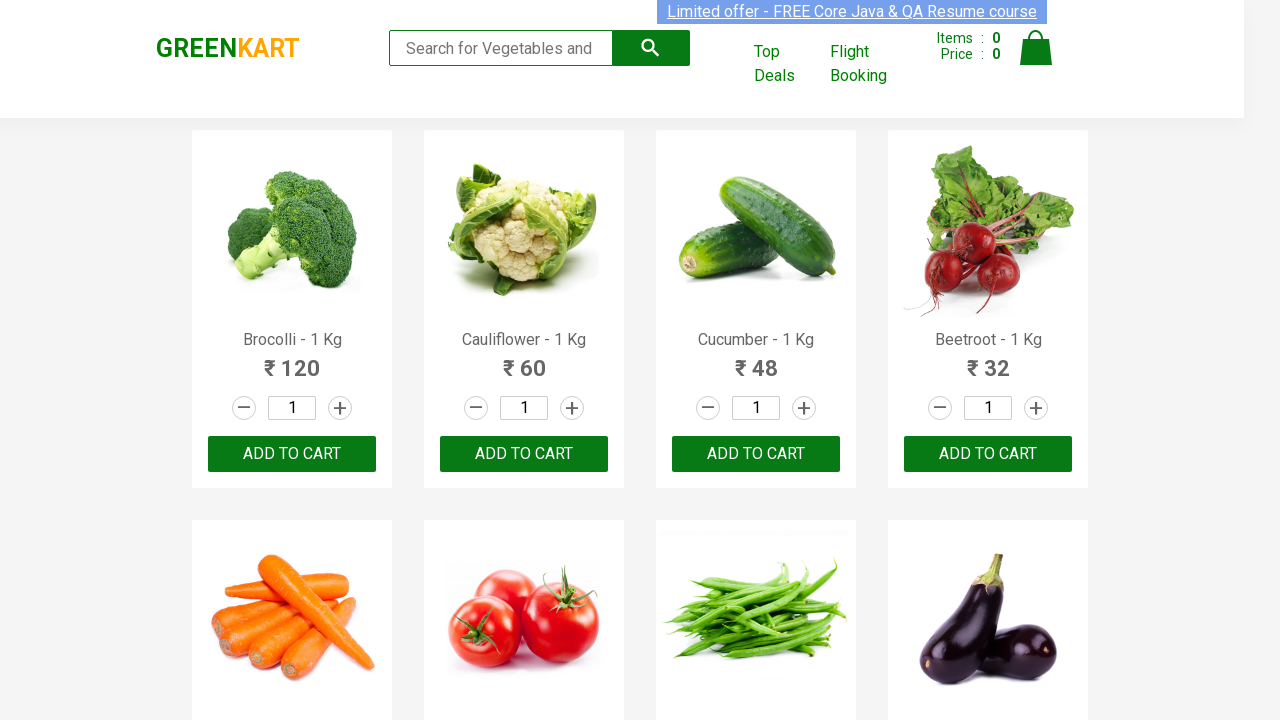

Located Carrot product in the product list
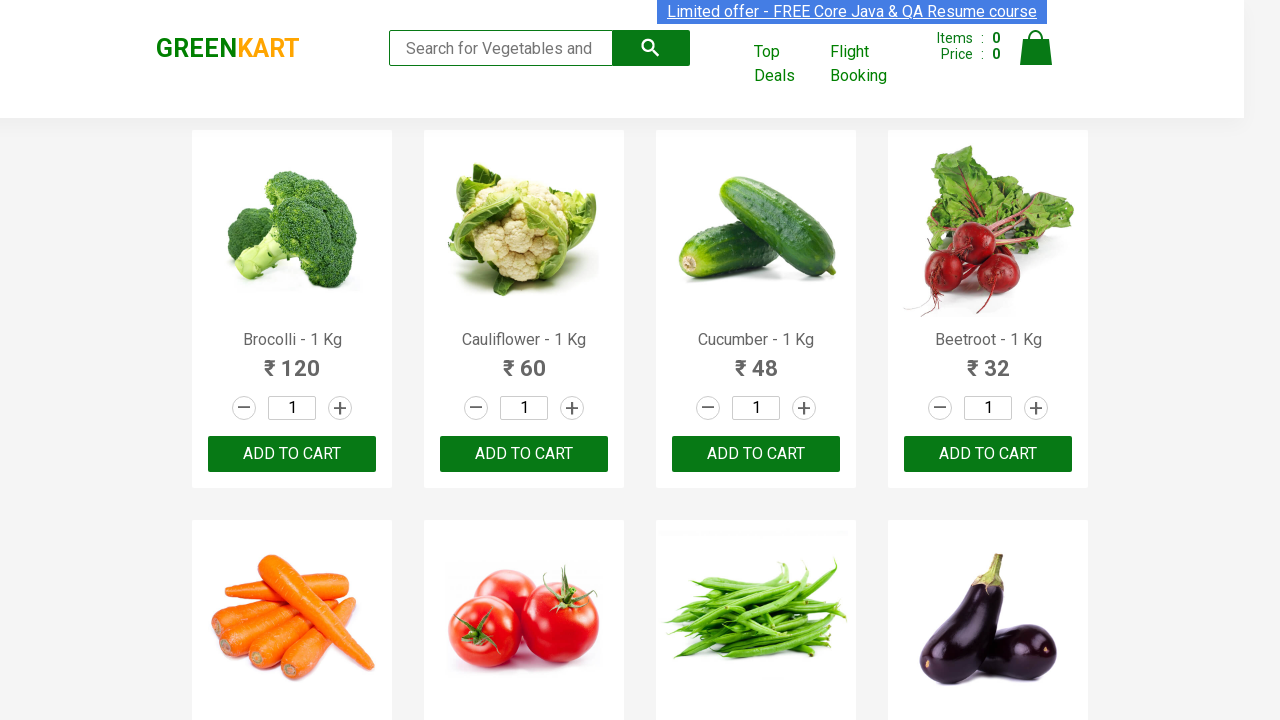

Clicked increment button to increase Carrot quantity at (340, 360) on .product >> internal:has-text="Carrot"i >> nth=0 >> a[class*='increment']
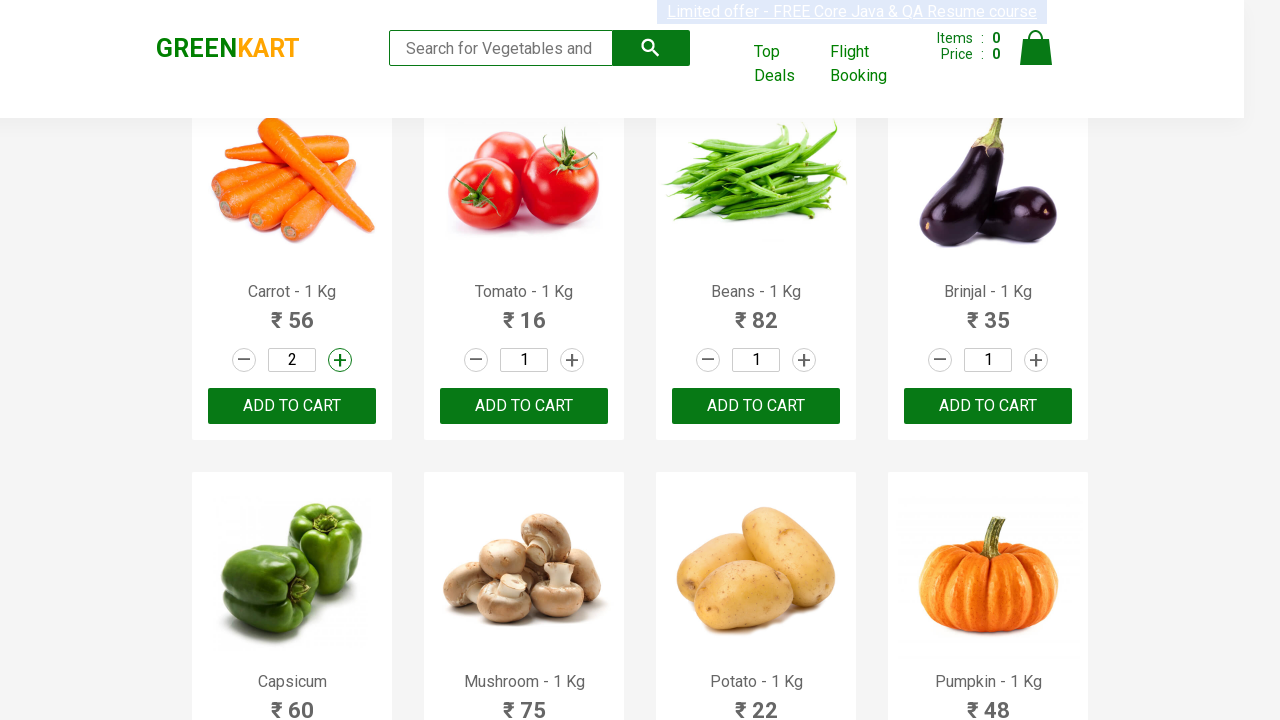

Clicked Add to Cart button for Carrot at (292, 406) on .product >> internal:has-text="Carrot"i >> nth=0 >> .product-action button
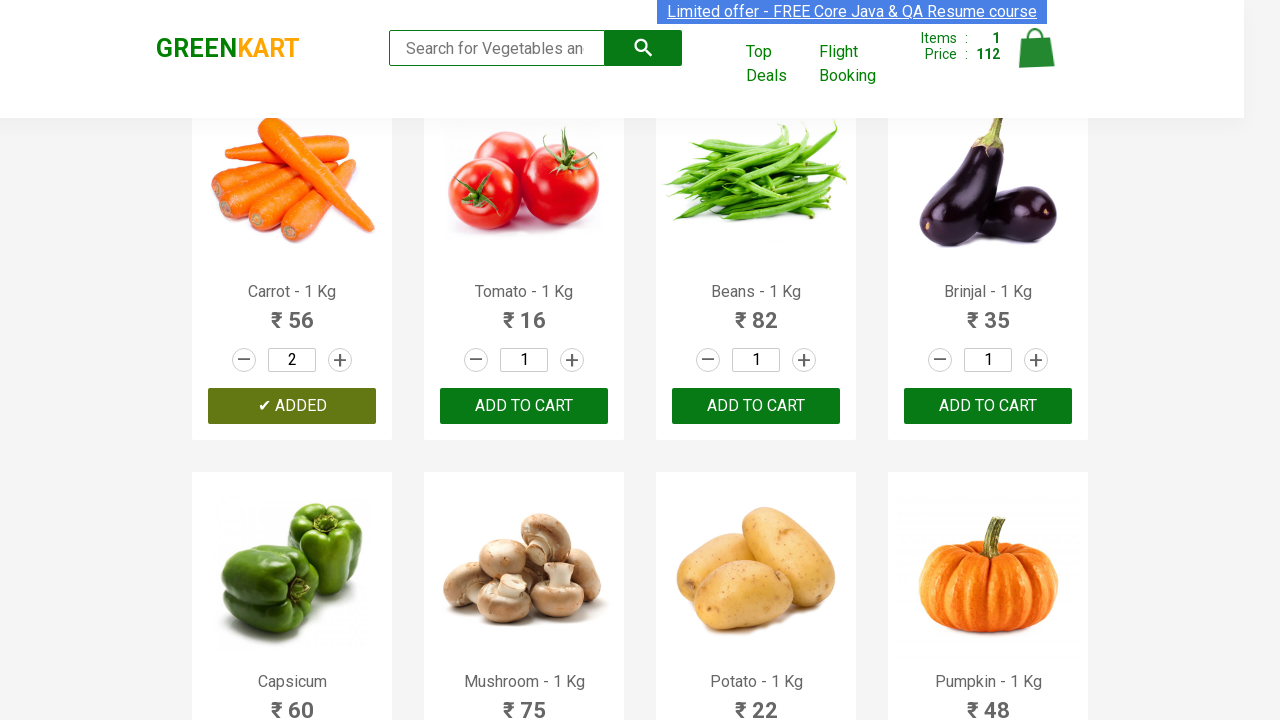

Clicked cart icon to open shopping cart at (1036, 59) on .cart-icon
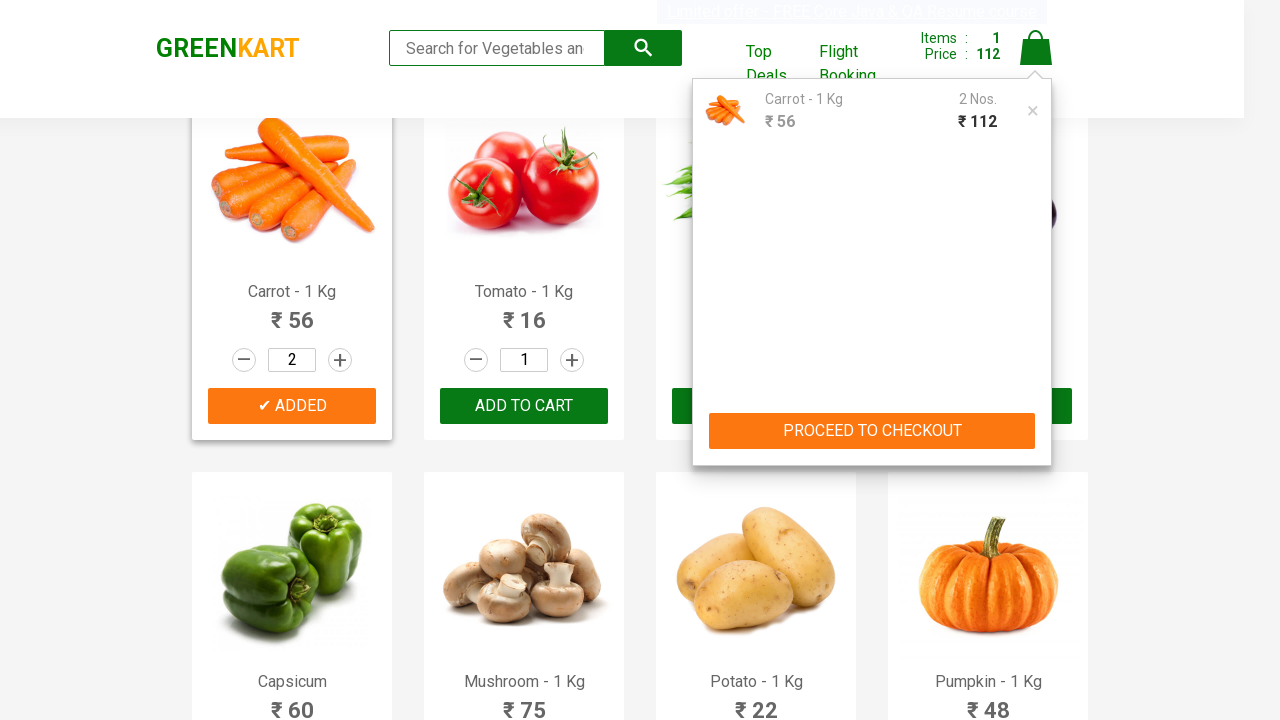

Waited for Proceed to Checkout button to appear
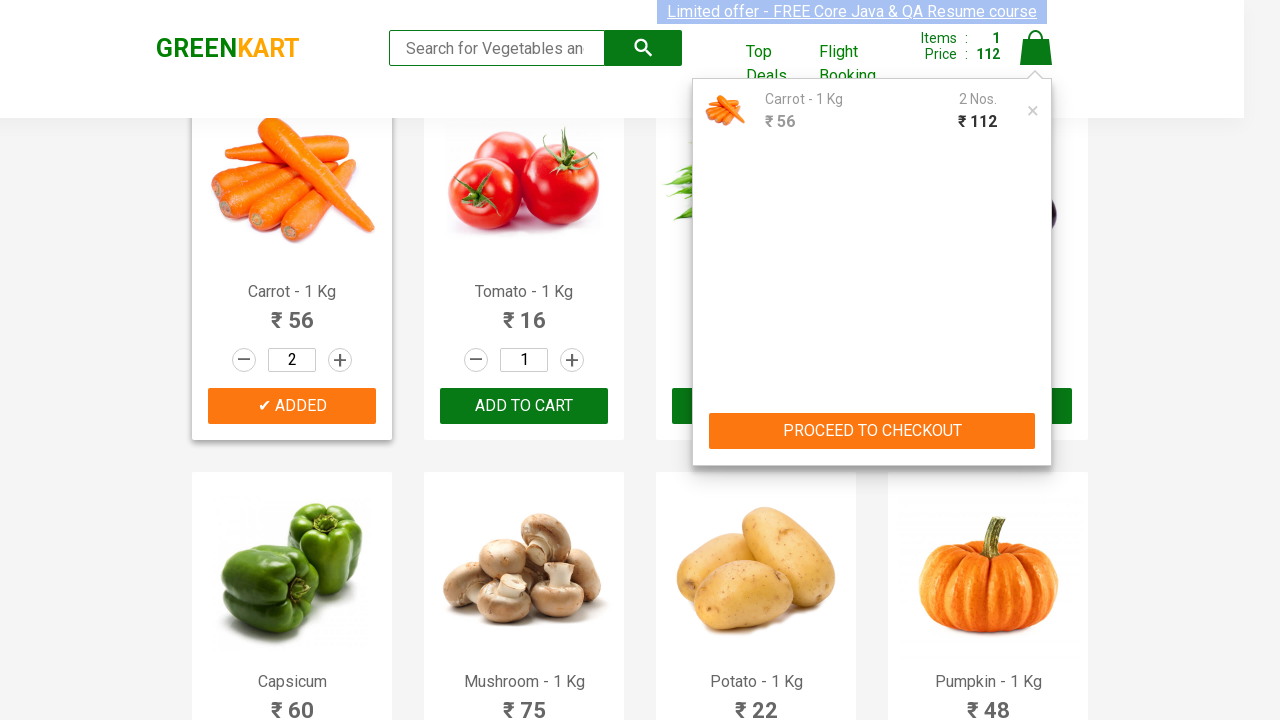

Clicked Proceed to Checkout button at (872, 431) on xpath=//button[text()='PROCEED TO CHECKOUT']
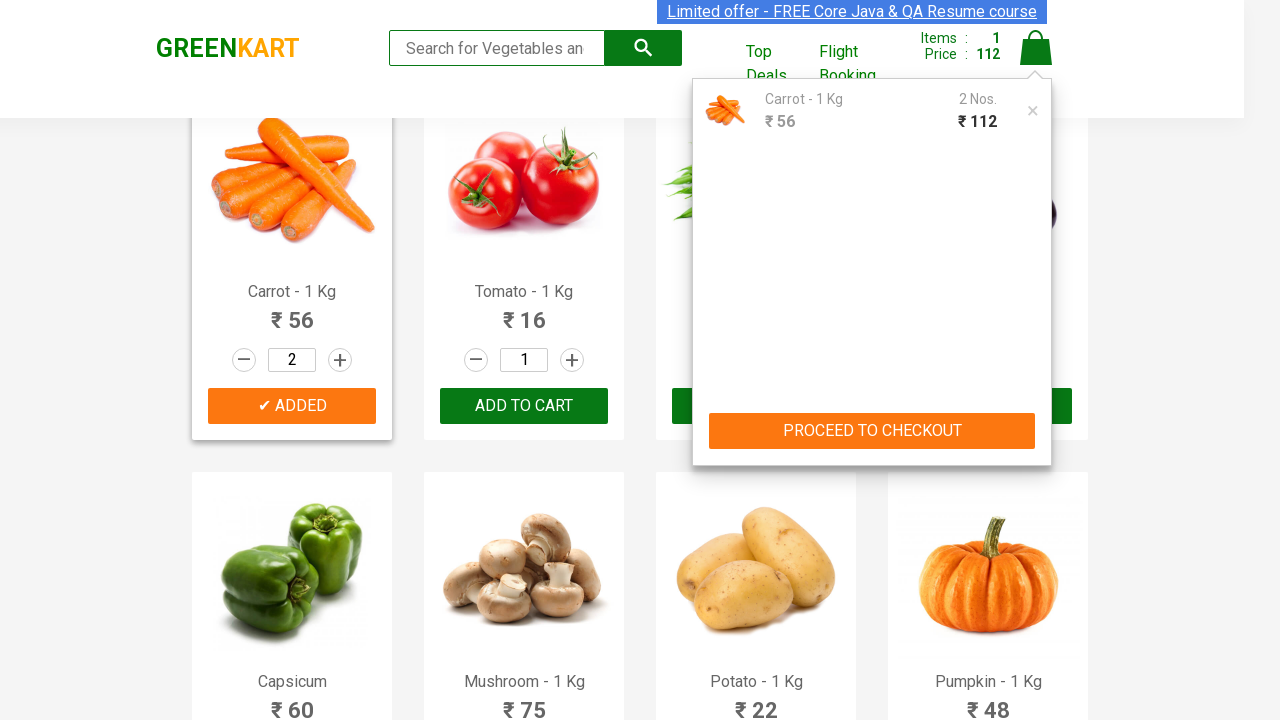

Waited for promo code input field to appear
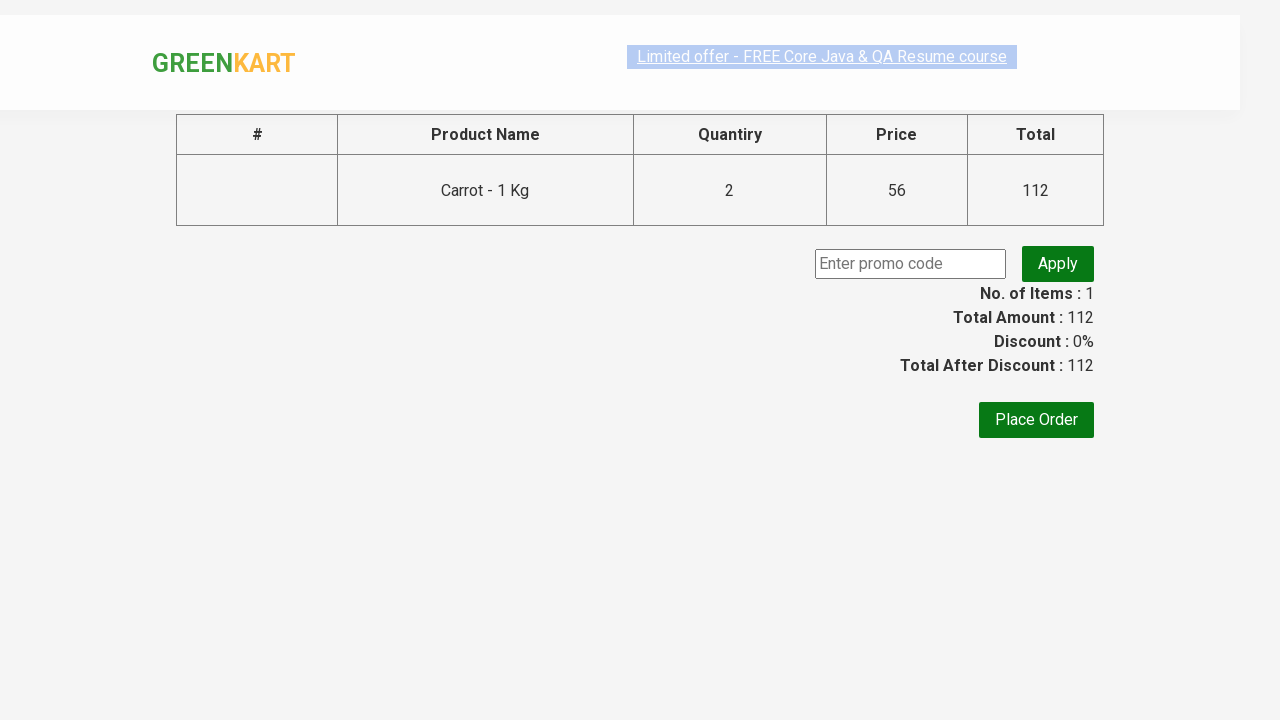

Filled promo code field with 'rahulshettyacademy' on .promoCode
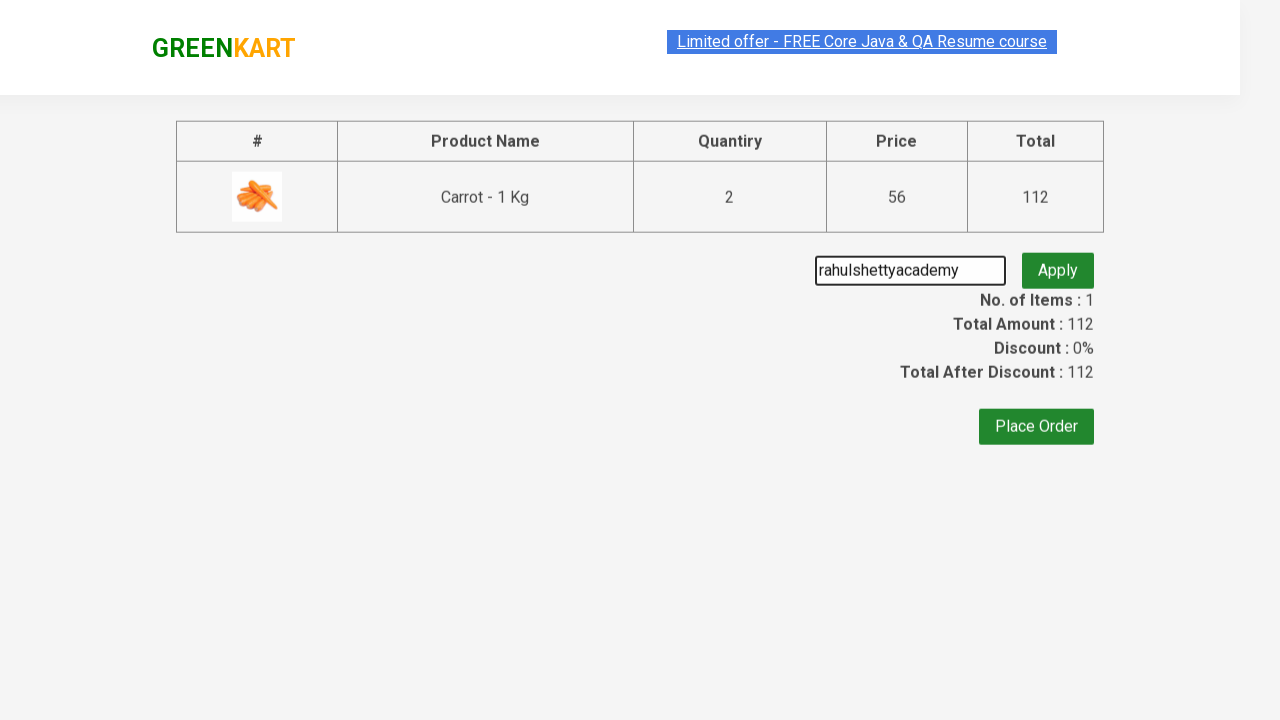

Clicked Apply button to apply promo code at (1058, 264) on button.promoBtn
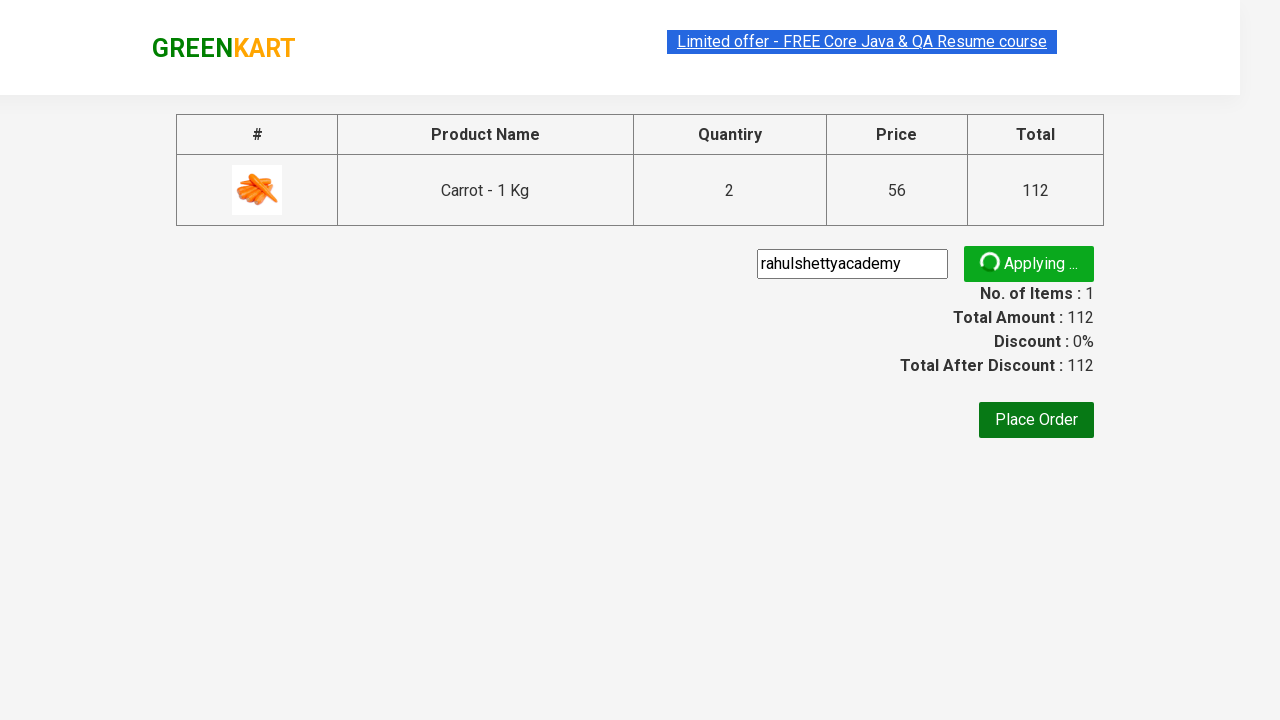

Waited for promo code confirmation message to appear
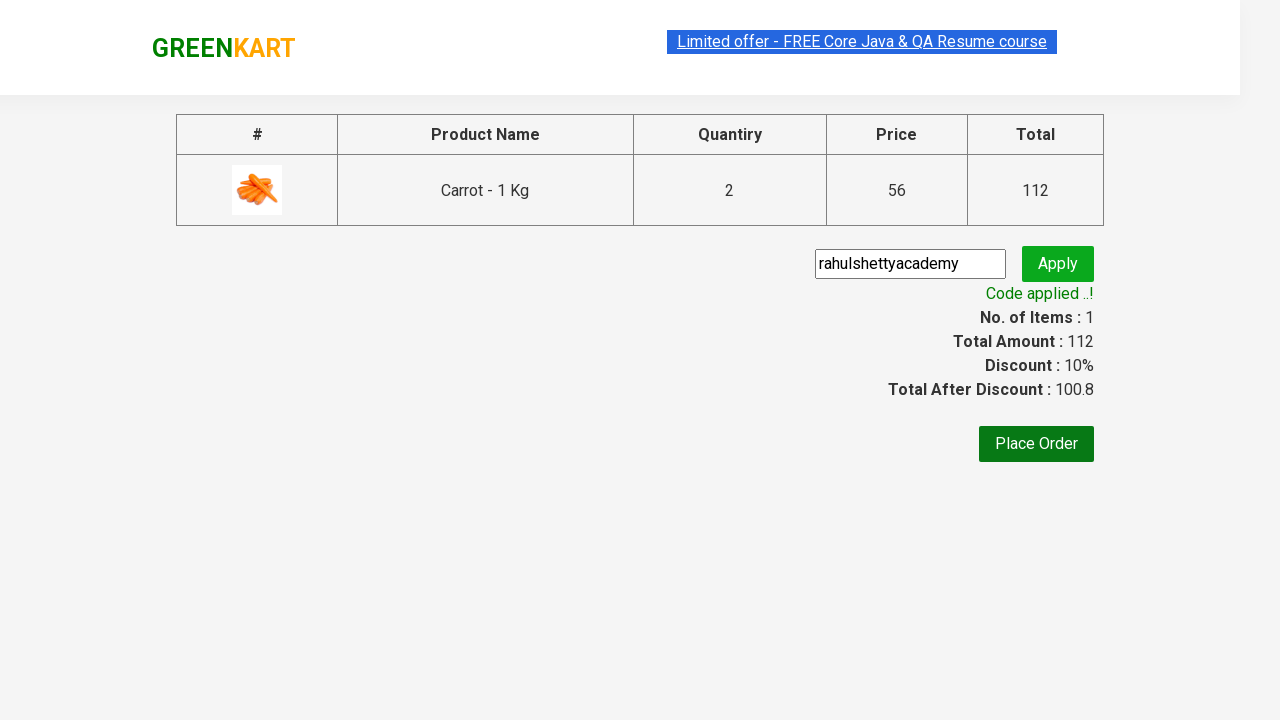

Clicked Place Order button at (1036, 444) on xpath=//button[text()='Place Order']
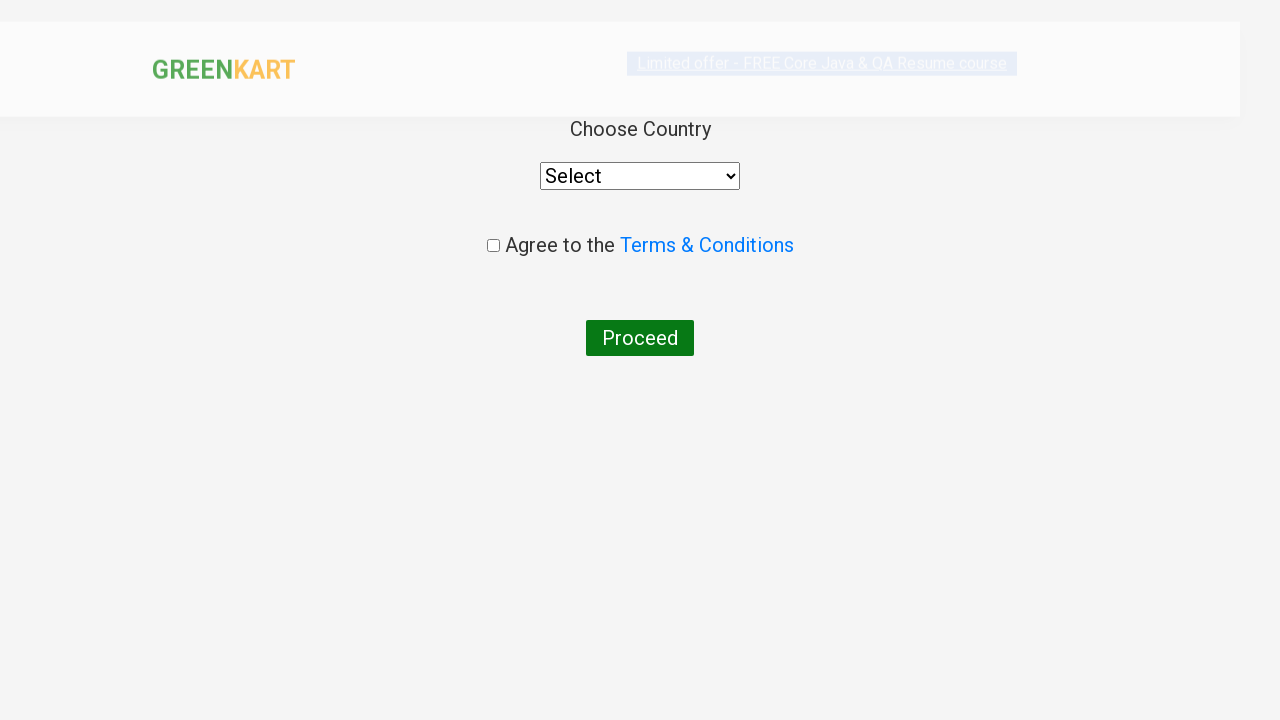

Selected 'India' from country dropdown on .products div select
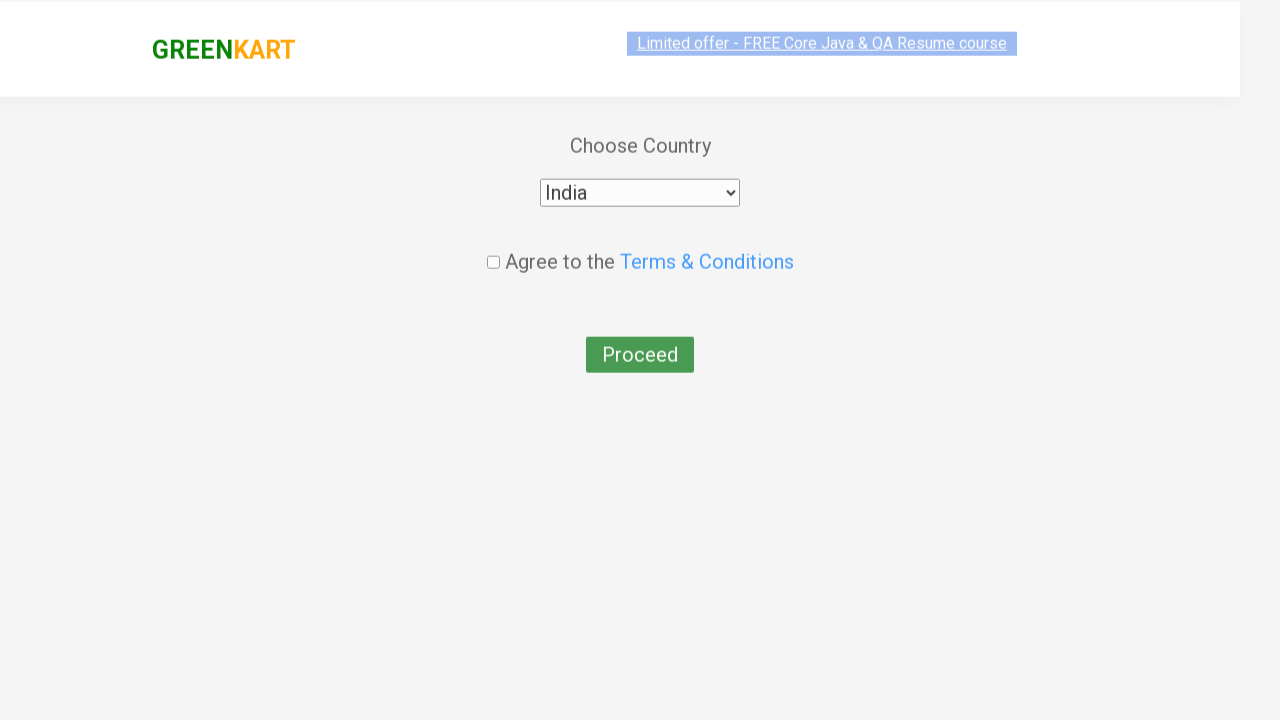

Clicked agreement checkbox to accept terms at (493, 246) on input.chkAgree
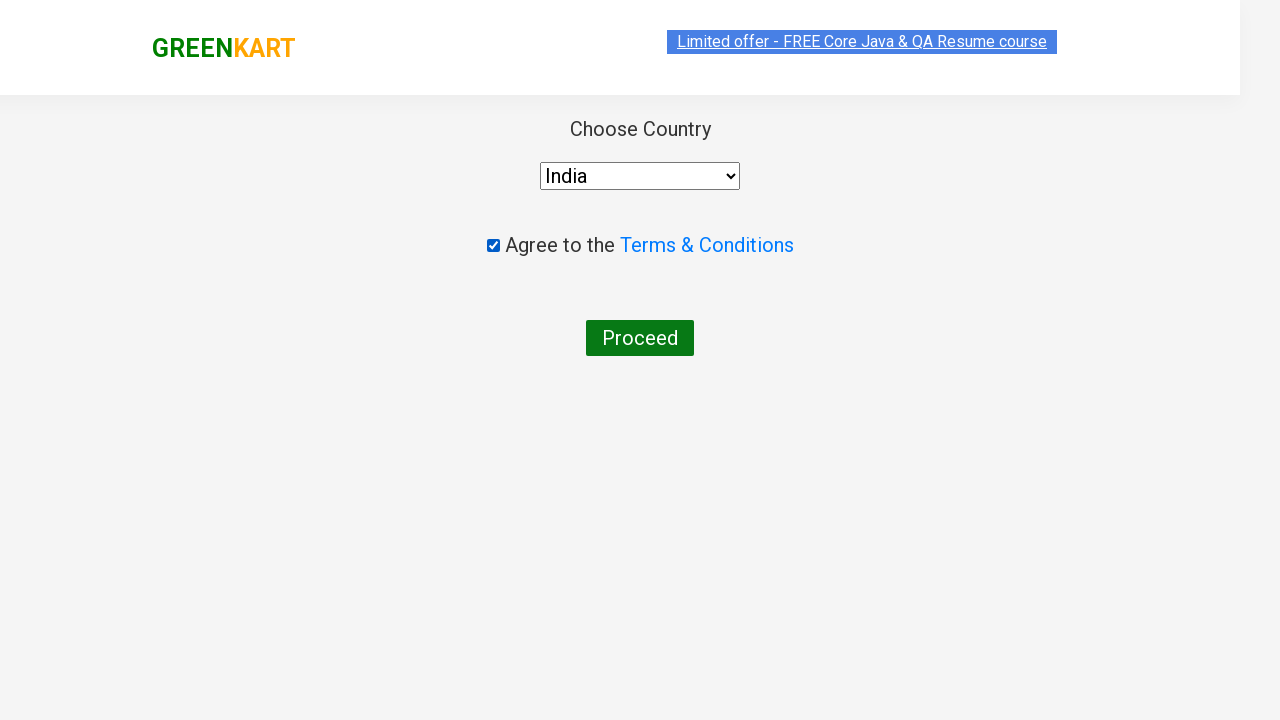

Clicked Proceed button to complete order placement at (640, 338) on xpath=//button[text()='Proceed']
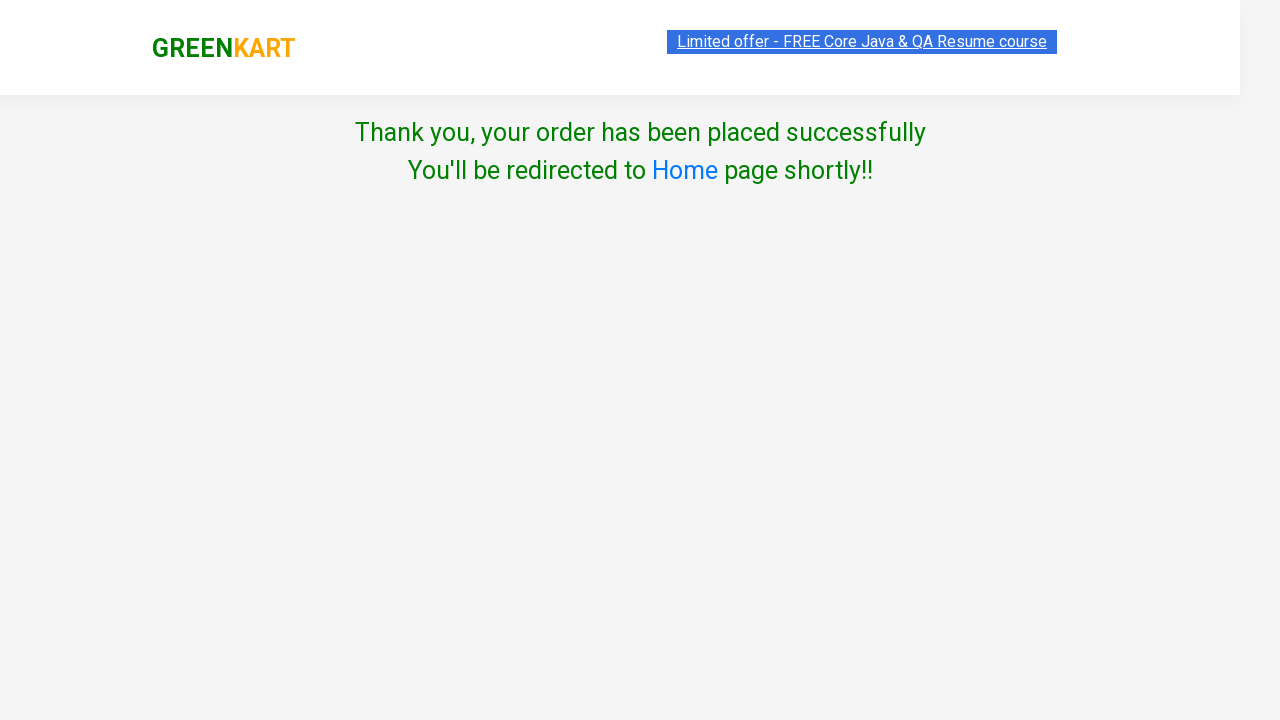

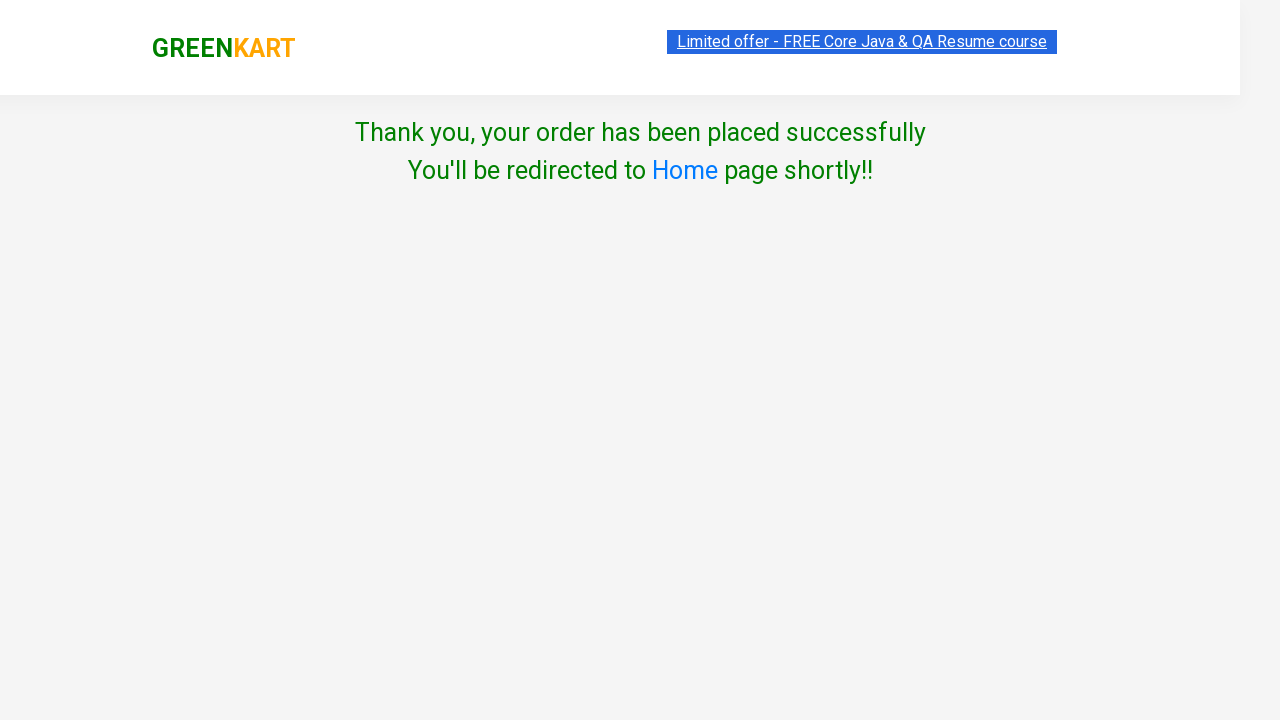